Tests a wait scenario by clicking a verify button and checking that a success message appears. The page likely has some delay before elements become interactive.

Starting URL: http://suninjuly.github.io/wait1.html

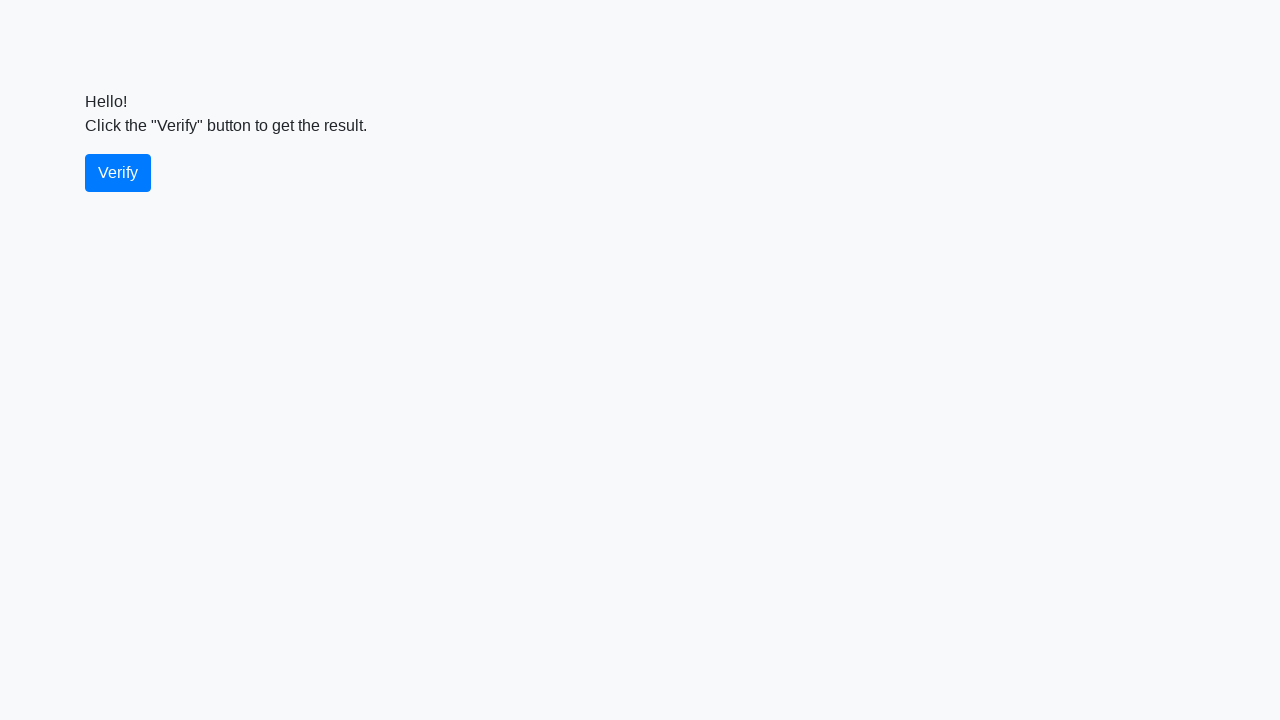

Navigated to wait1 test page
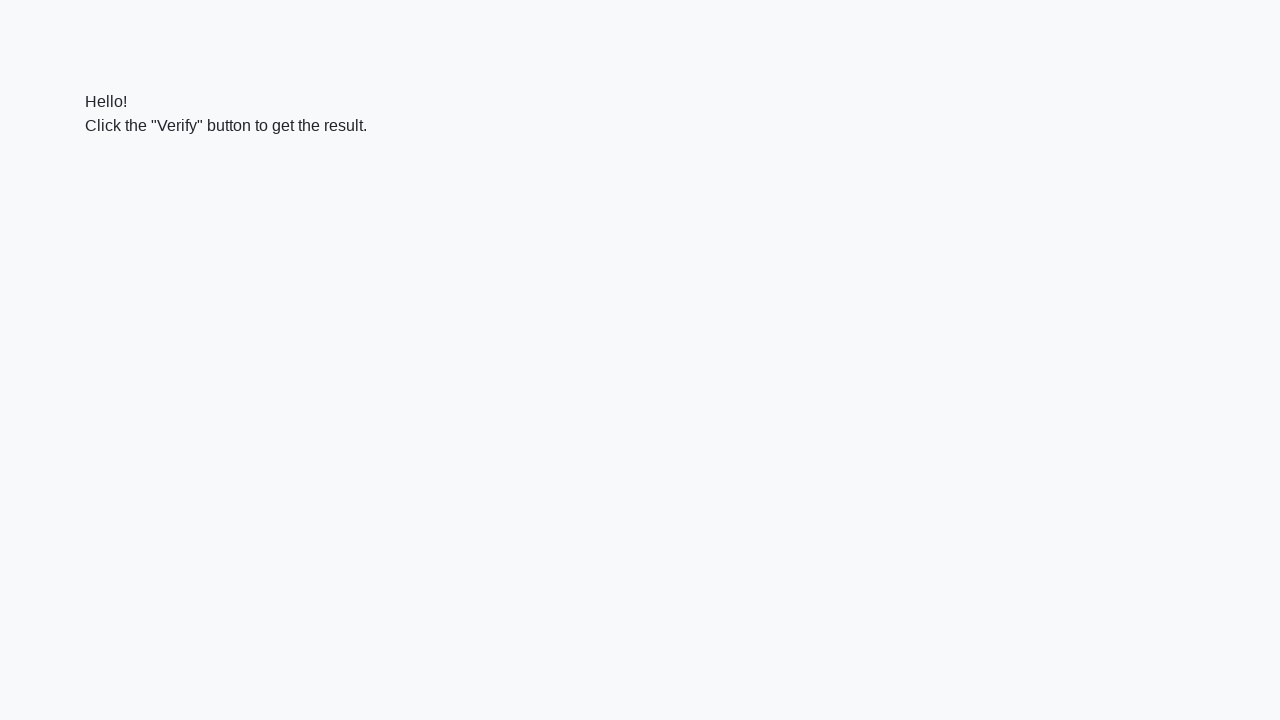

Clicked the verify button at (118, 173) on #verify
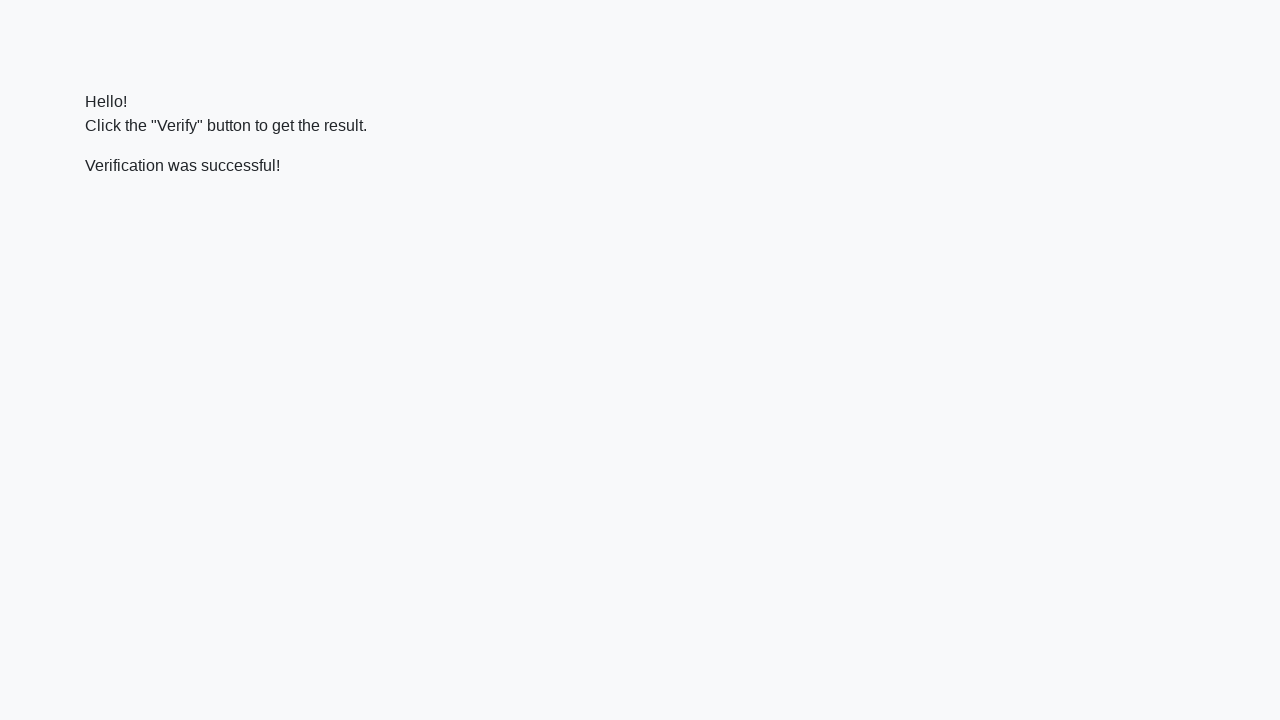

Located the verify message element
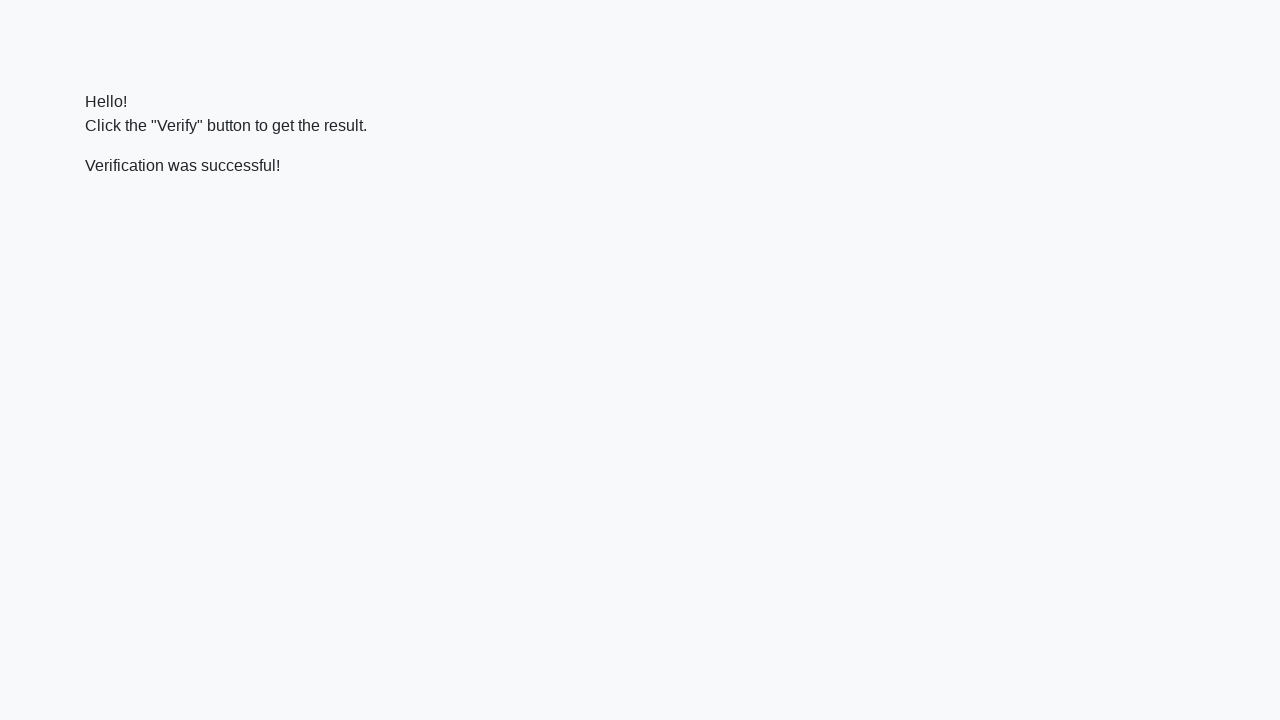

Success message appeared after waiting
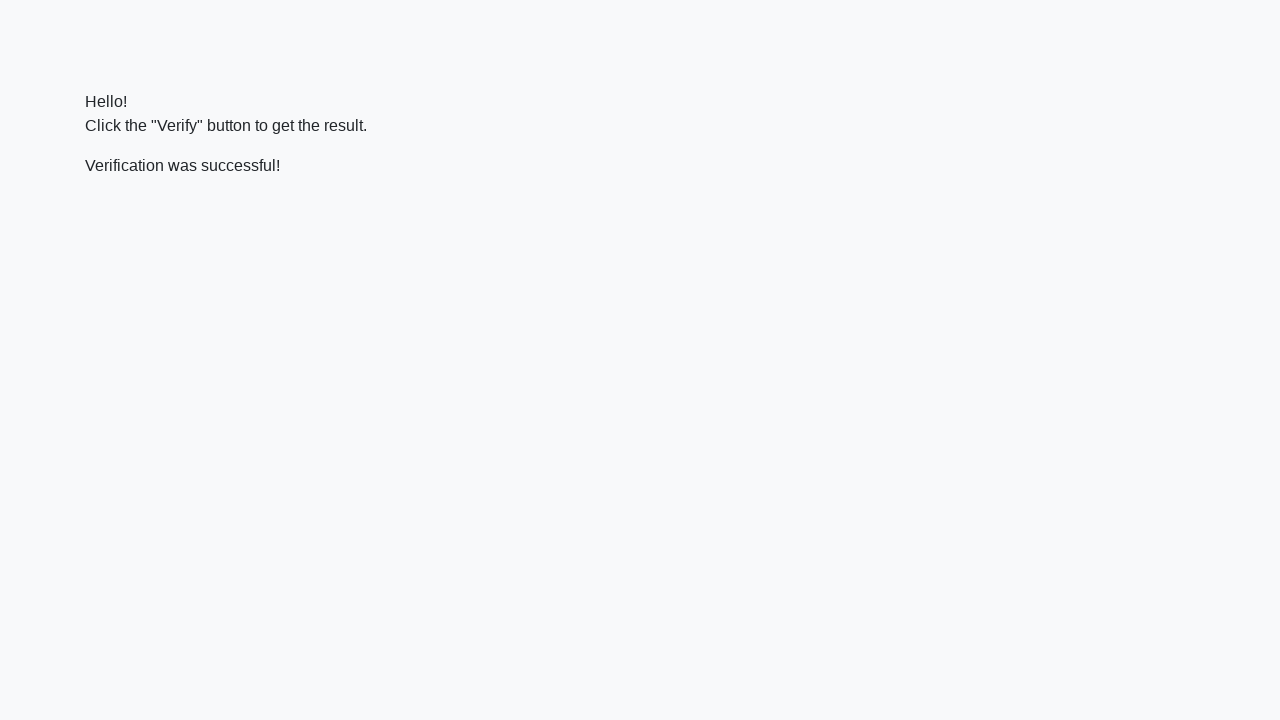

Verified that success message contains 'successful'
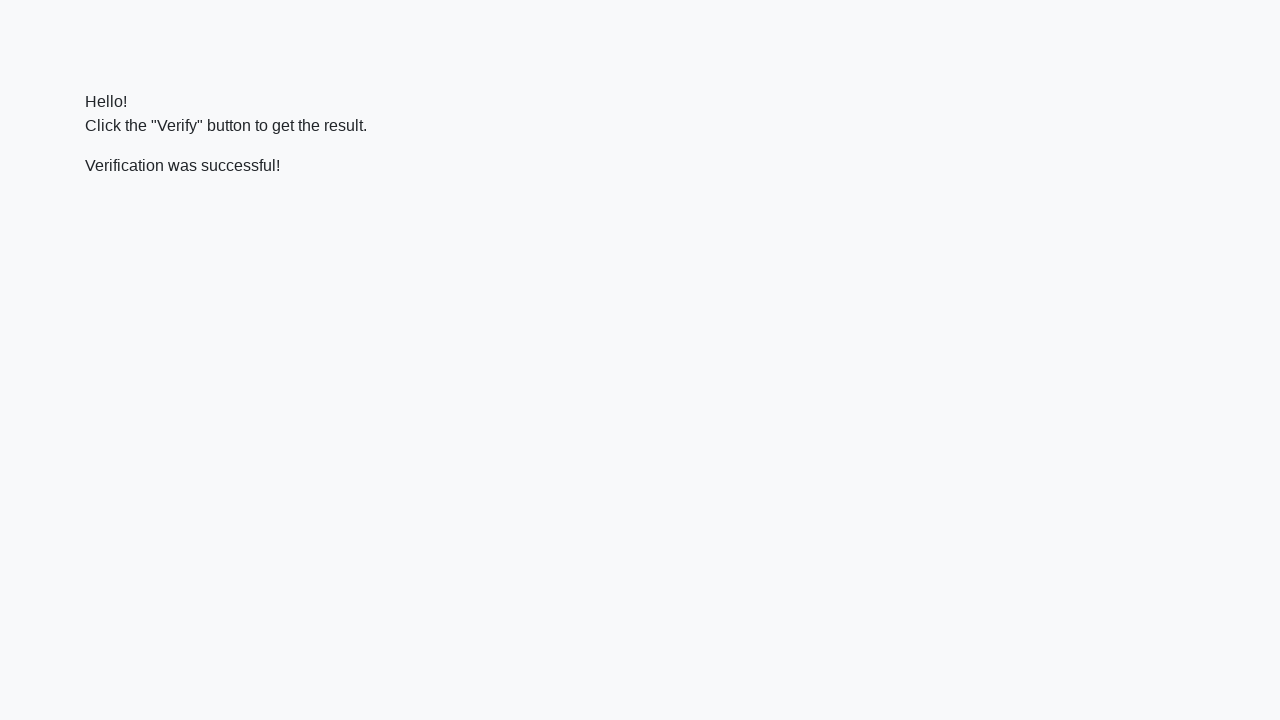

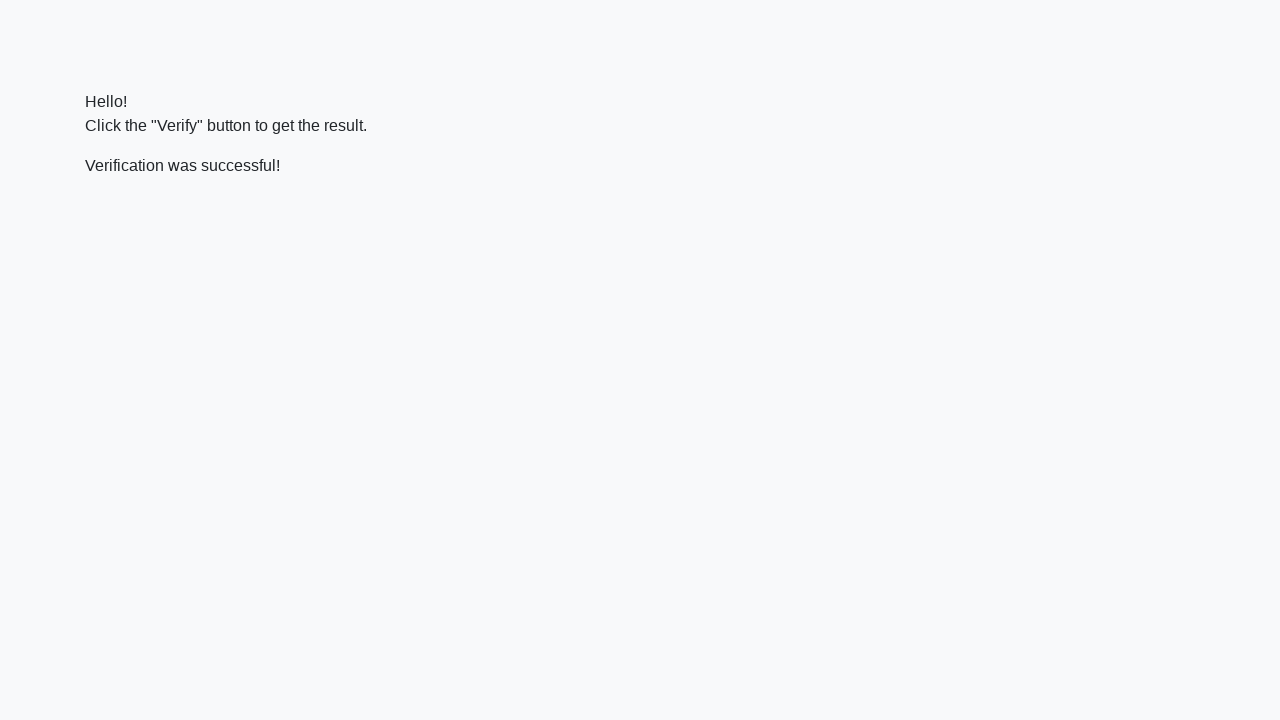